Tests drag and drop functionality on a Telerik demo page by dragging a tree view item and dropping it onto a target label element to check the price.

Starting URL: https://demos.telerik.com/aspnet-ajax/treeview/examples/overview/defaultcs.aspx

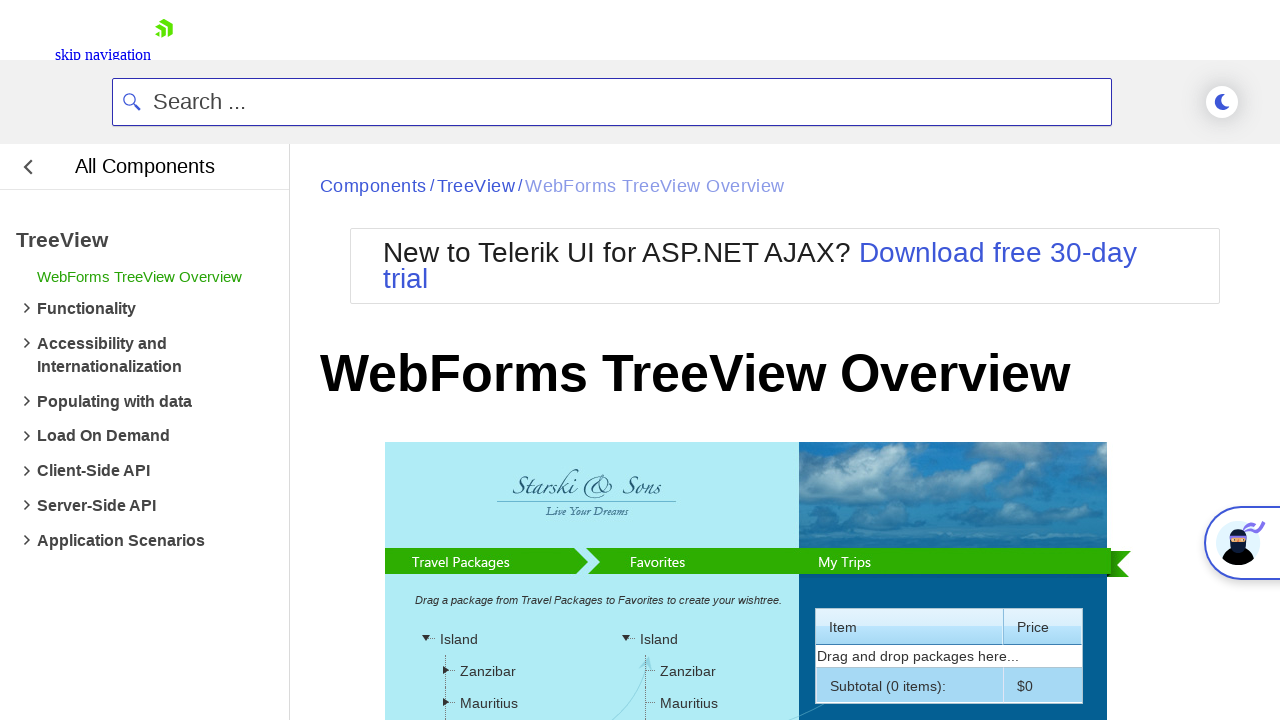

Located tree view item to drag
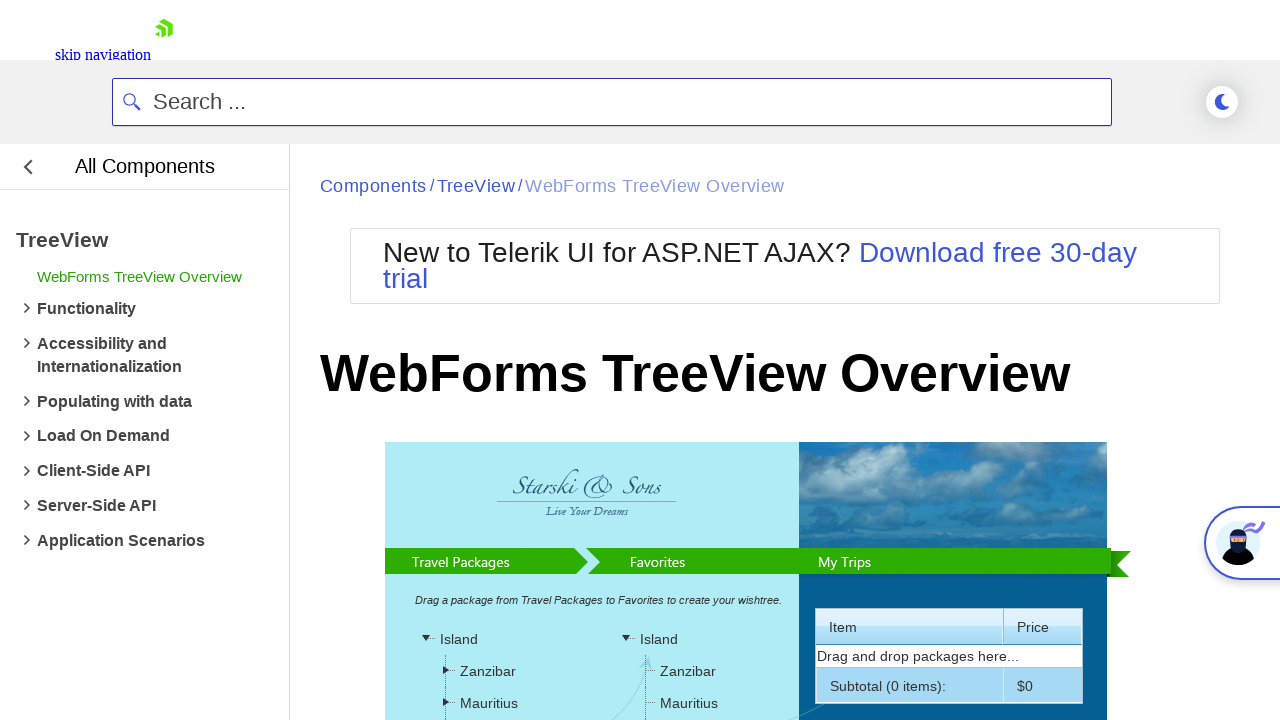

Located target drop zone label element
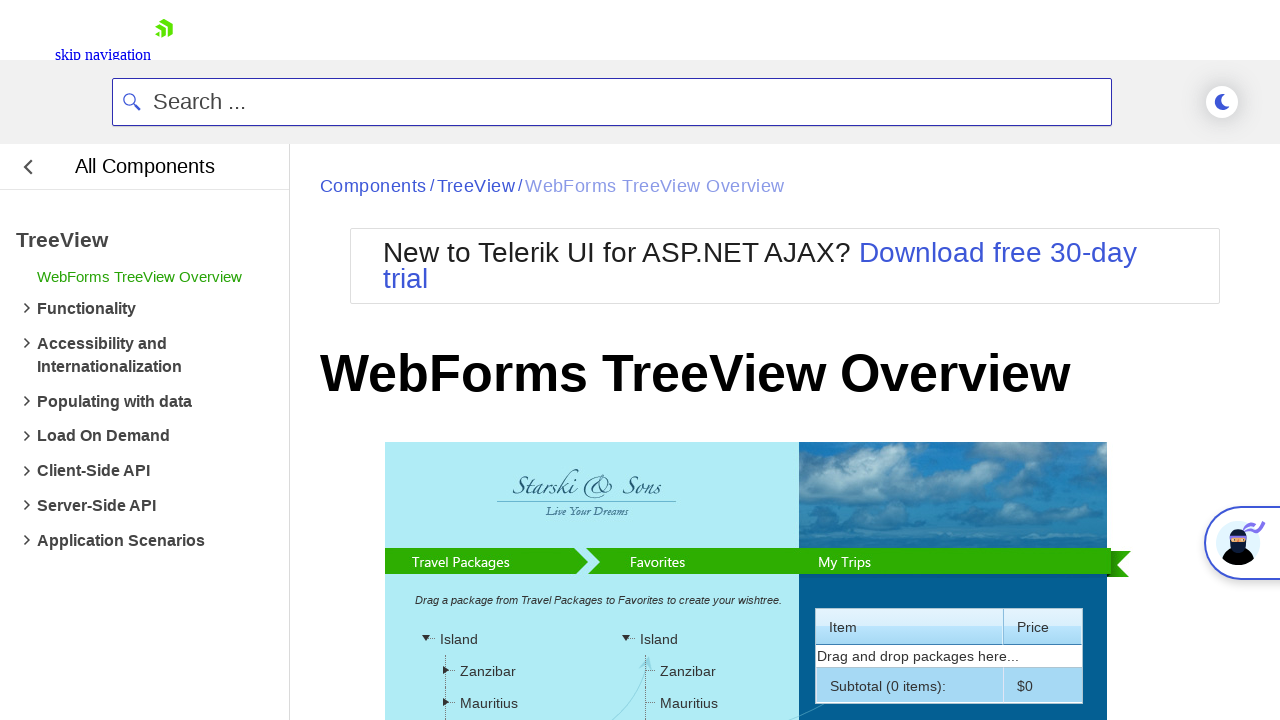

Dragged tree view item and dropped it onto target label at (592, 510)
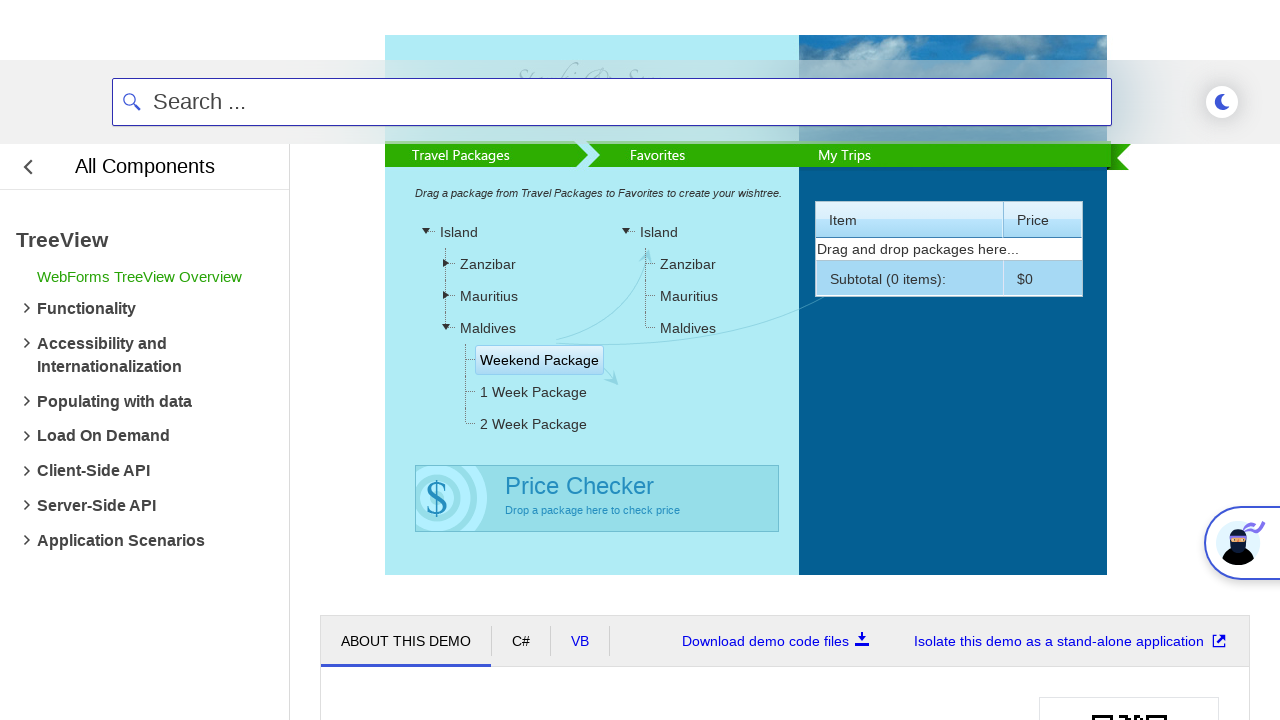

Waited for label text to change after drop action
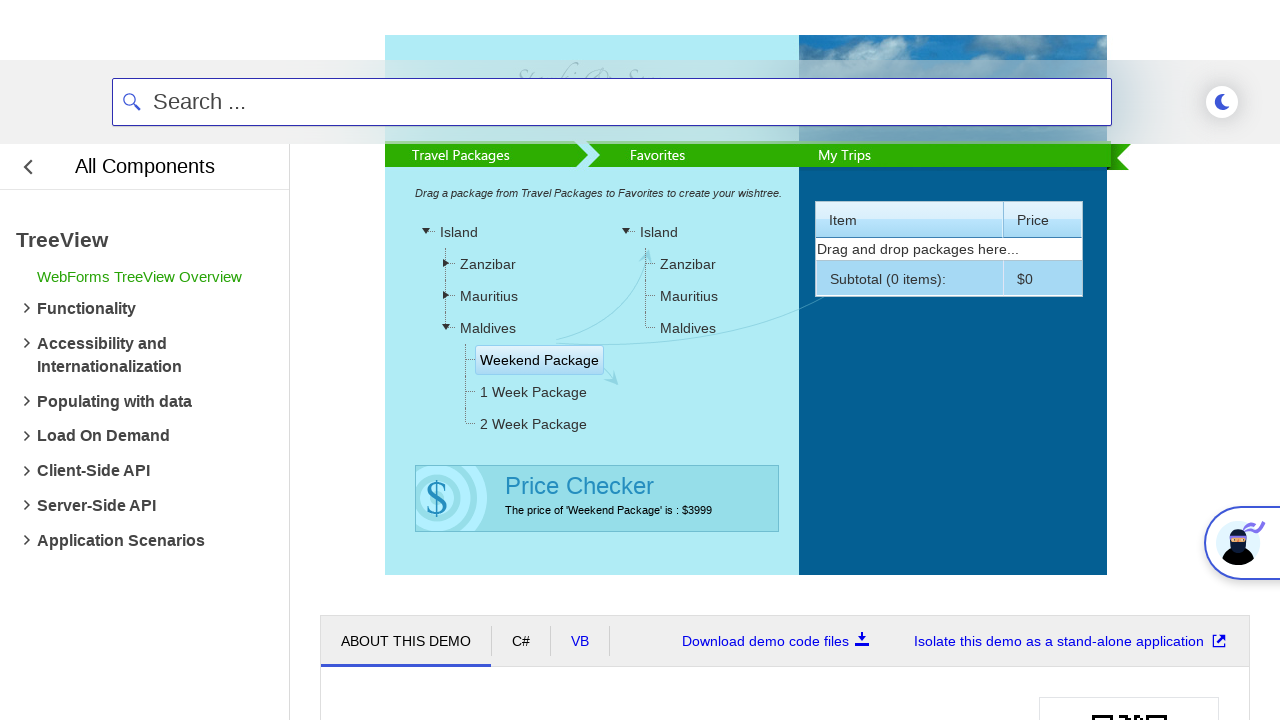

Verified price is displayed in the label
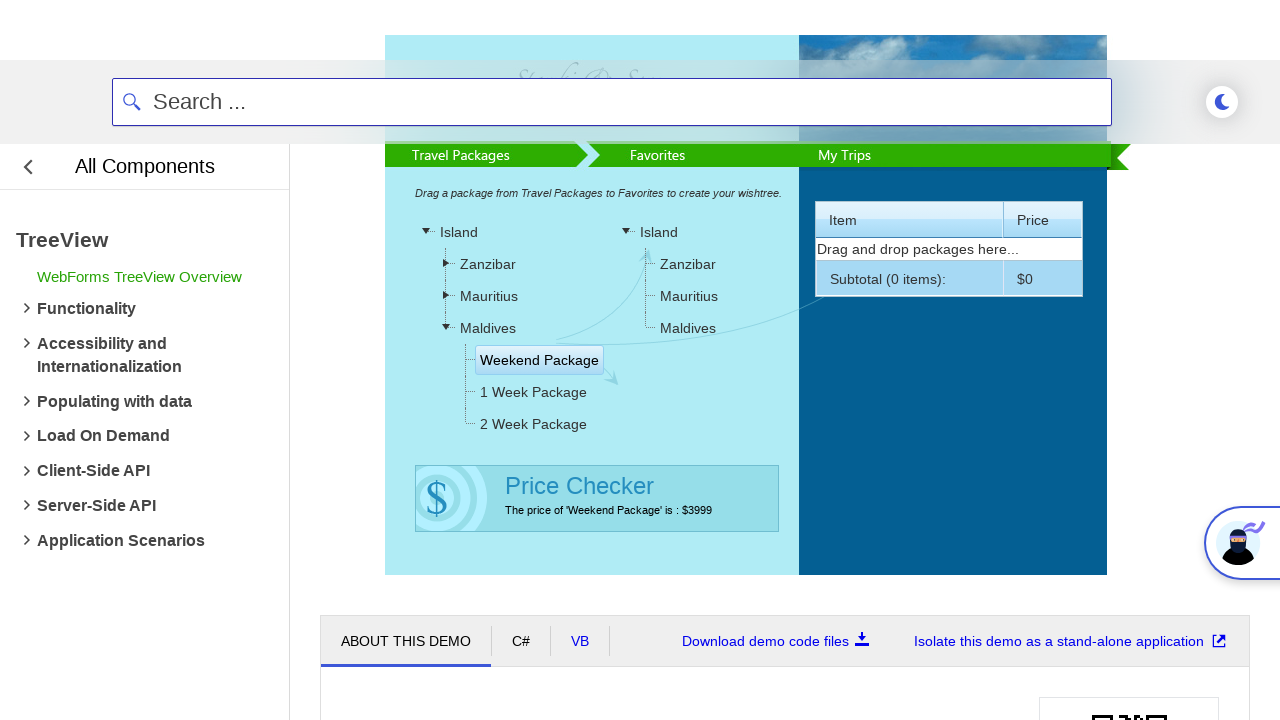

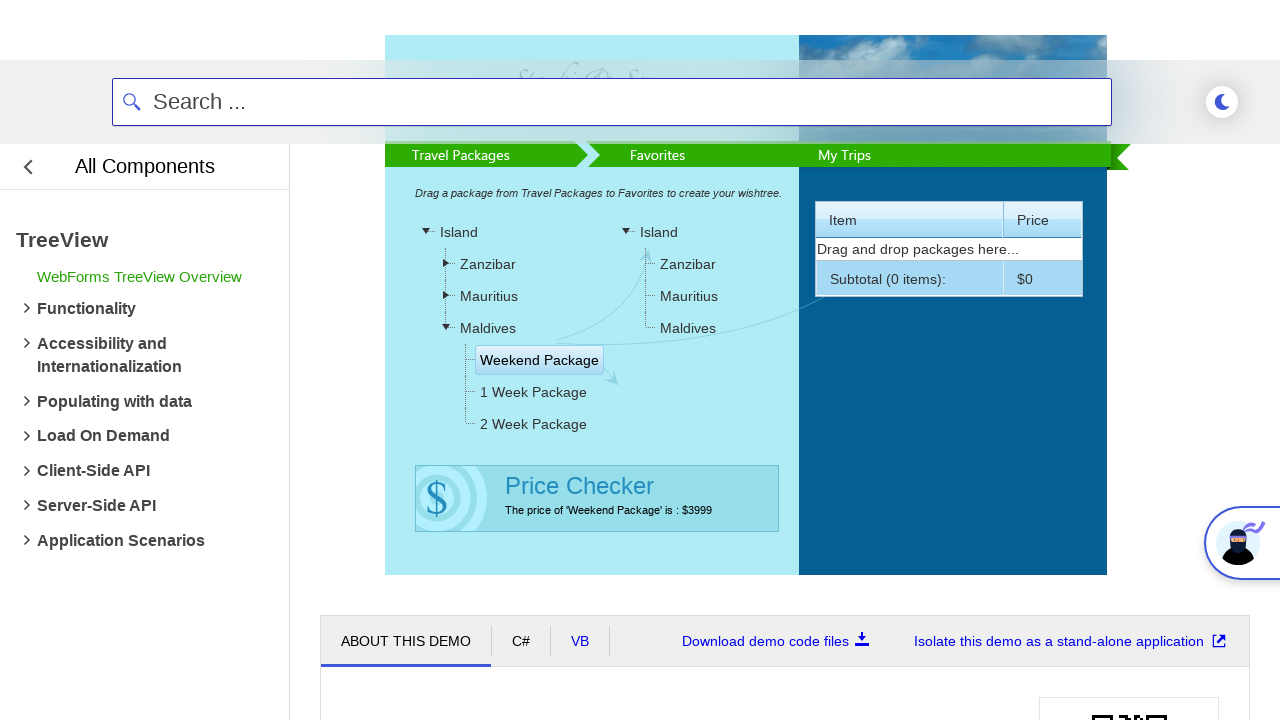